Tests entering text into a textbox and verifying the input value is correct

Starting URL: http://saucelabs.com/test/guinea-pig

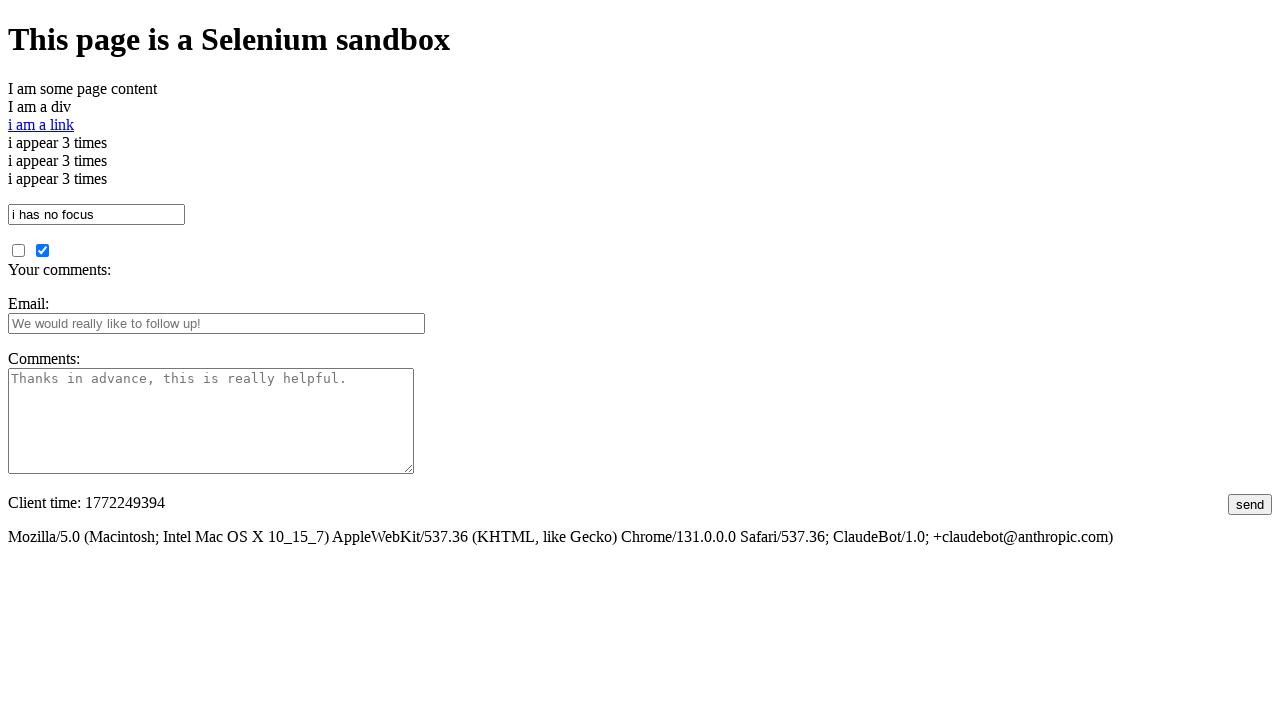

Clicked on the textbox element at (96, 214) on #i_am_a_textbox
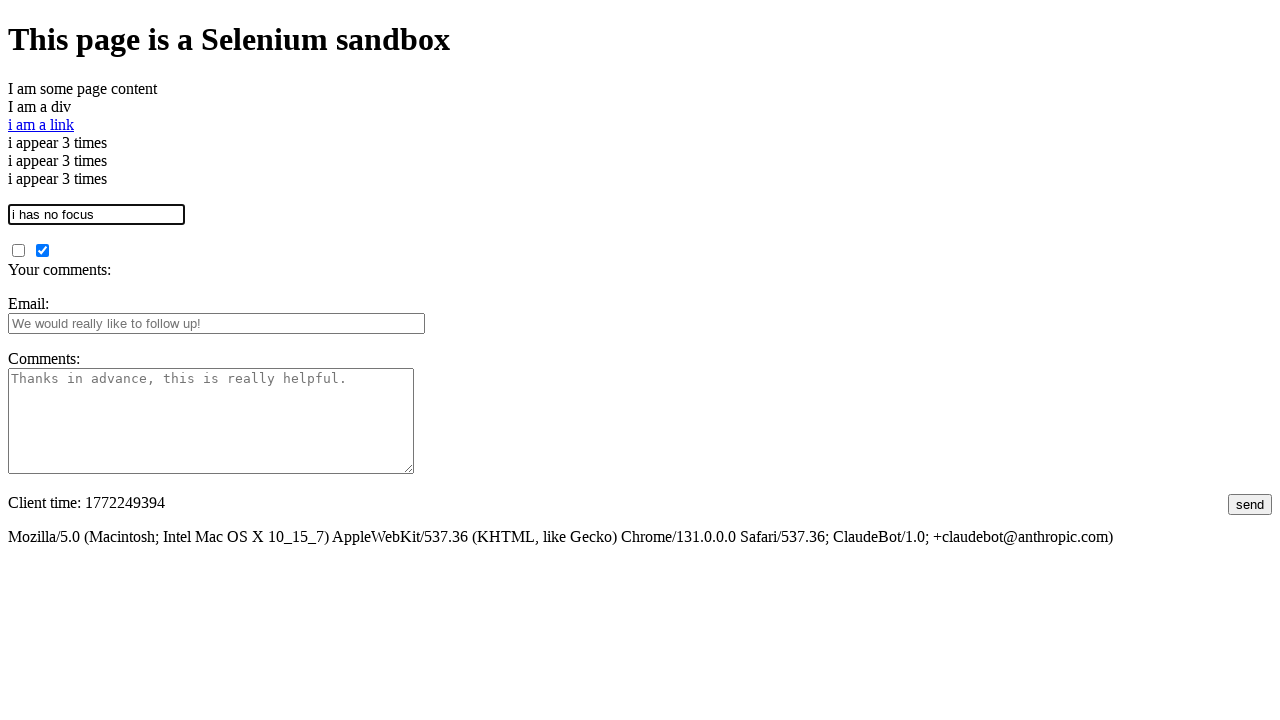

Filled textbox with 'This is some text' on #i_am_a_textbox
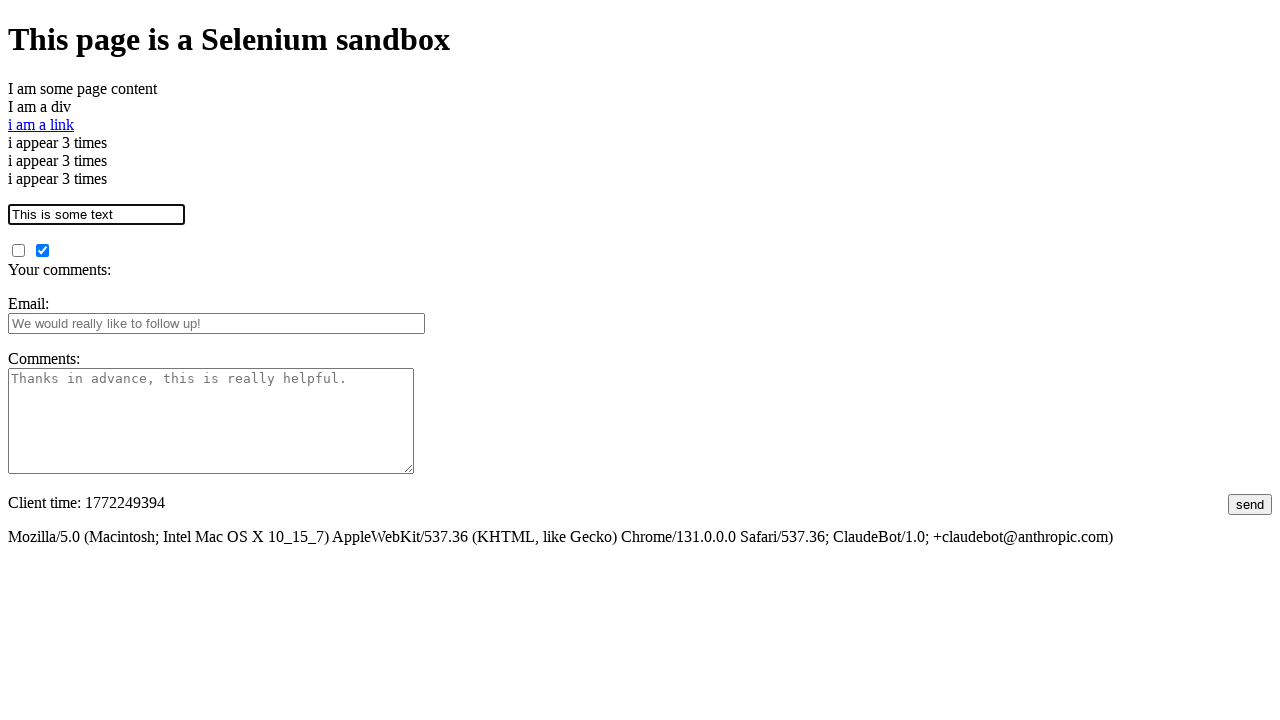

Verified textbox value matches input text
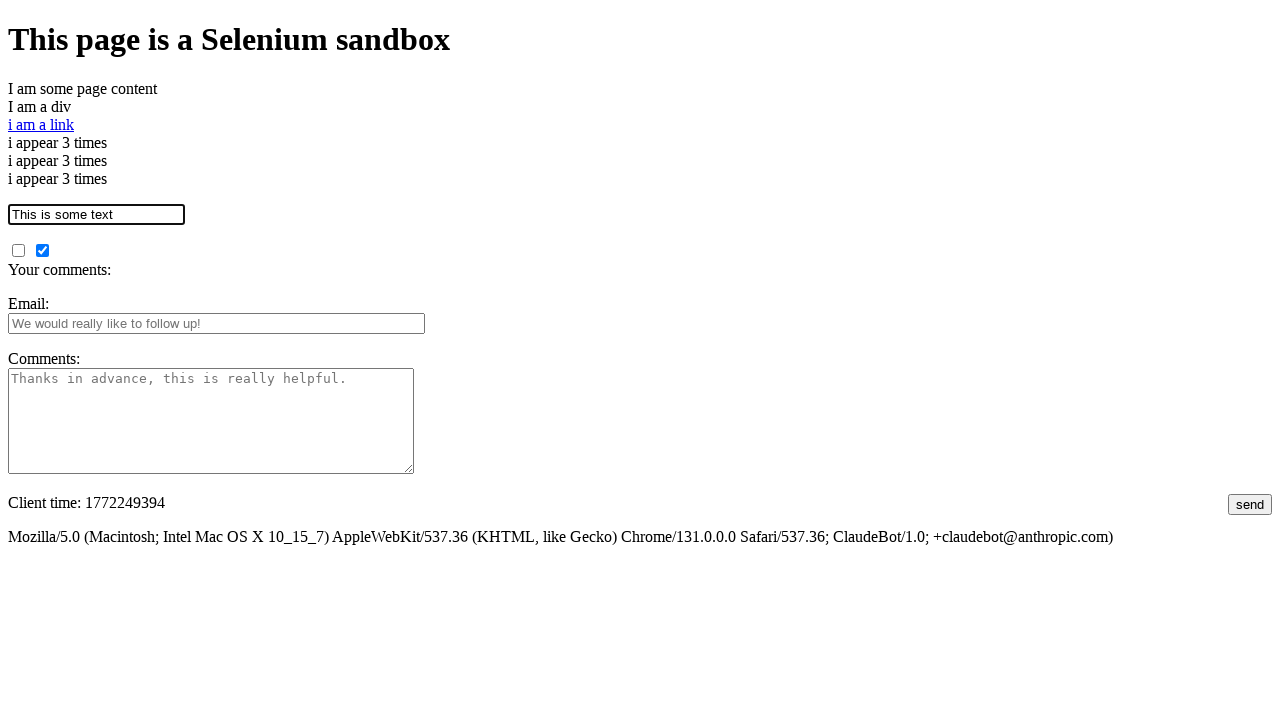

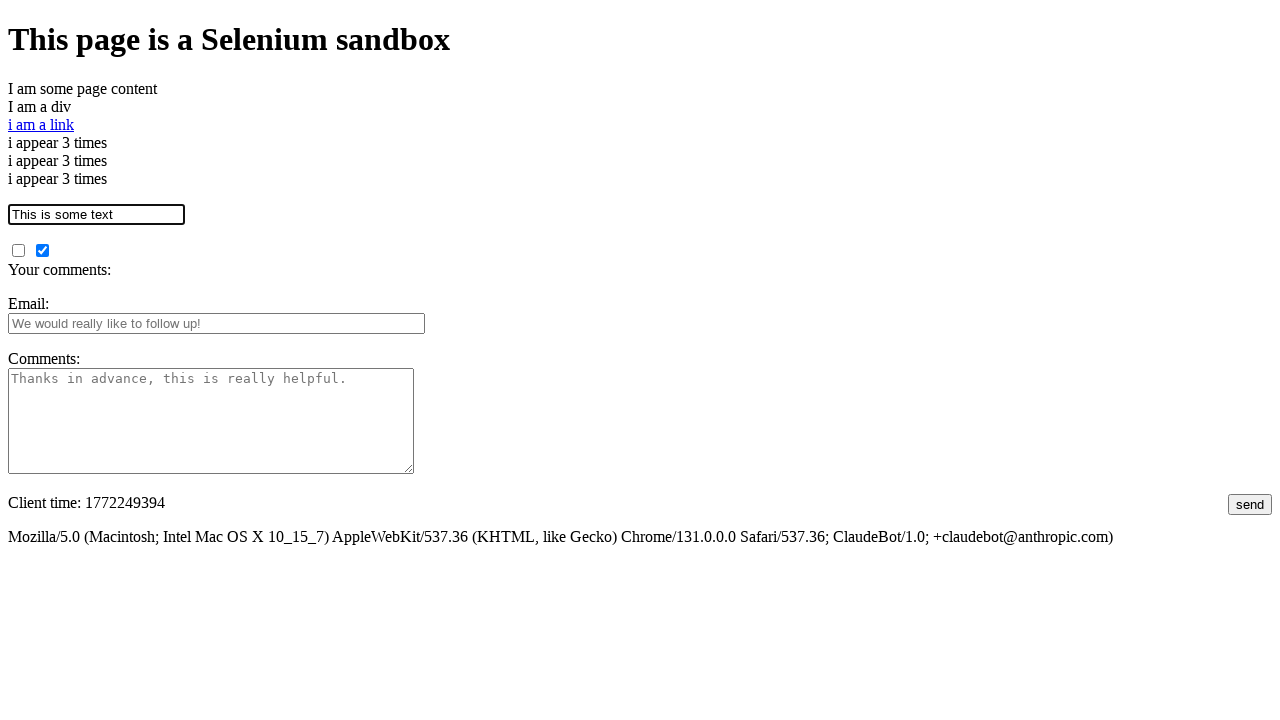